Tests that hovering over Catalog menu and clicking on "Refrigerators" submenu navigates to the Refrigerators category page.

Starting URL: http://intershop5.skillbox.ru/

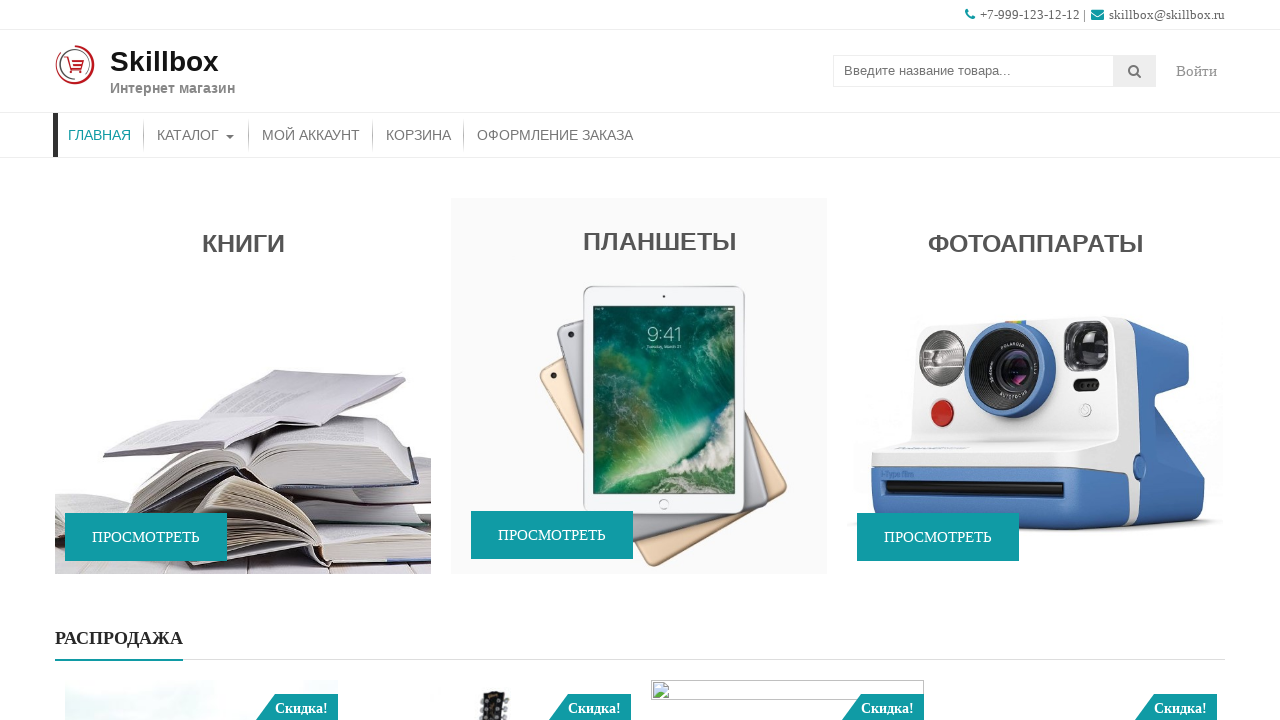

Hovered over Catalog menu to reveal submenu at (196, 135) on xpath=//*[contains(@class, 'store-menu')]//*[.='Каталог']
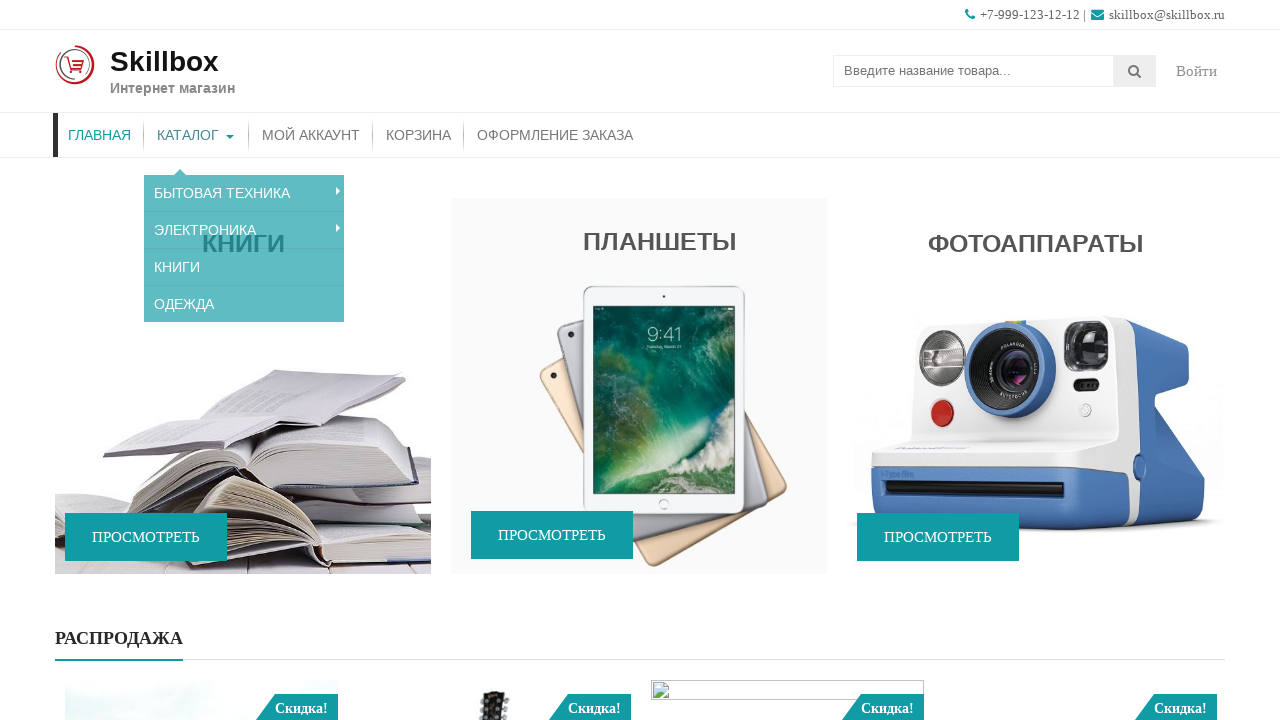

Hovered over Appliances submenu to reveal nested options at (244, 187) on xpath=//*[contains(@class, 'sub-menu')]//*[.='Бытовая техника']
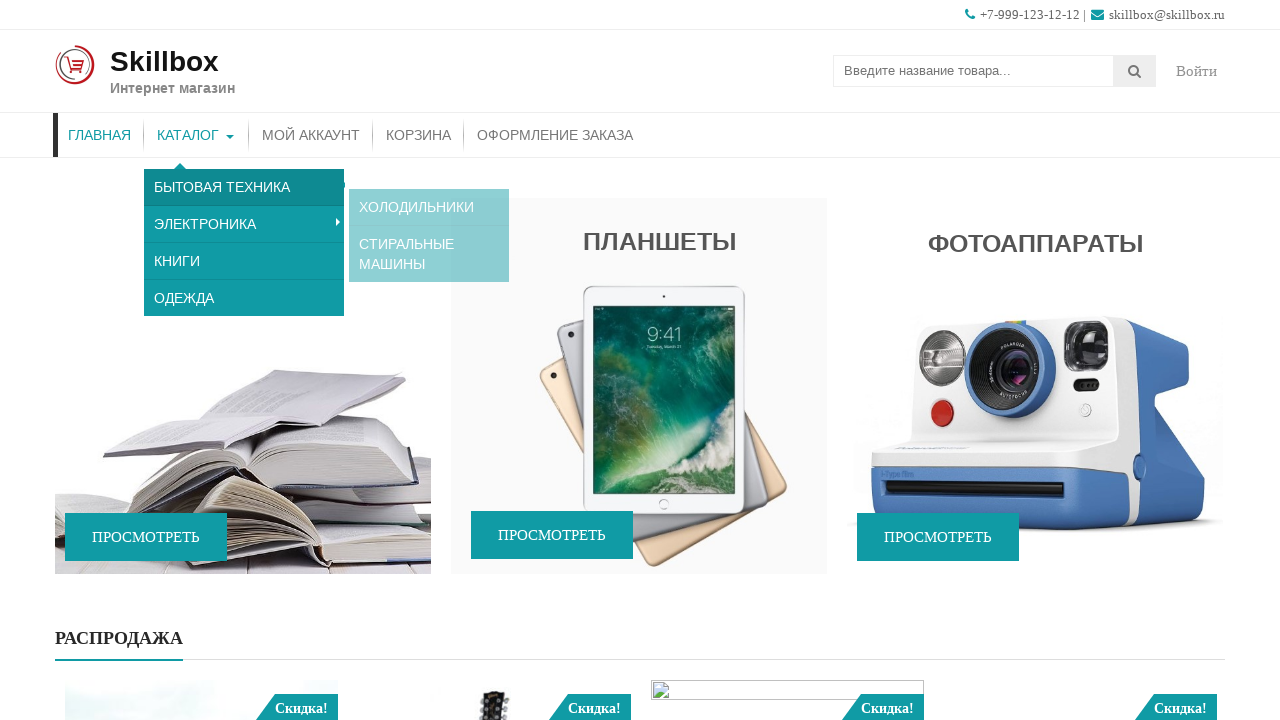

Clicked on Refrigerators submenu item at (429, 187) on xpath=//*[contains(@class, 'sub-menu')]//a[.='Холодильники']
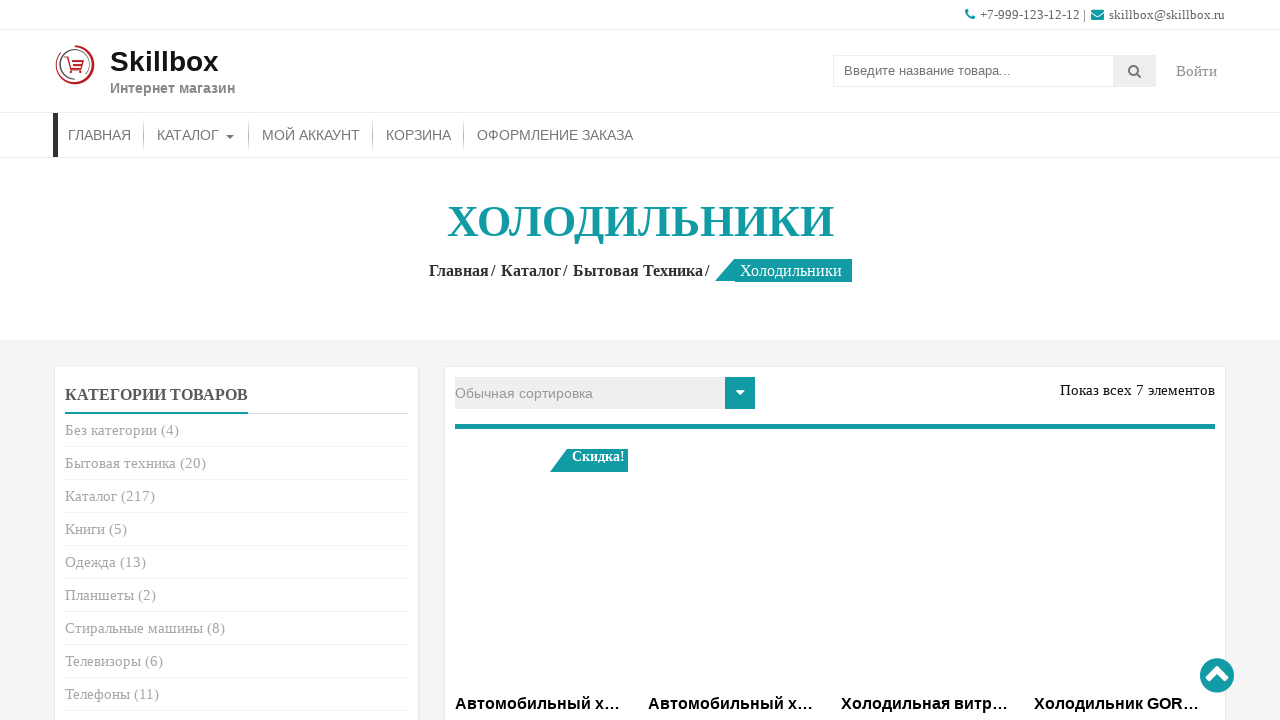

Verified that Refrigerators category page title is displayed
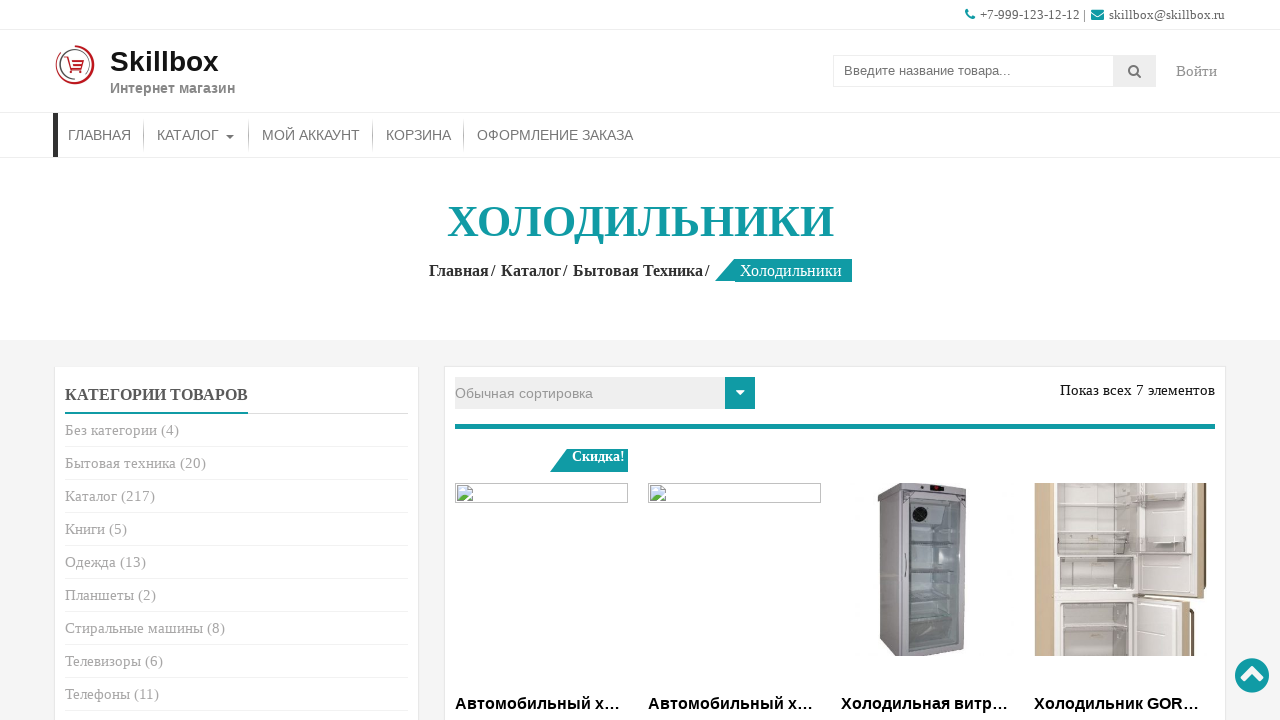

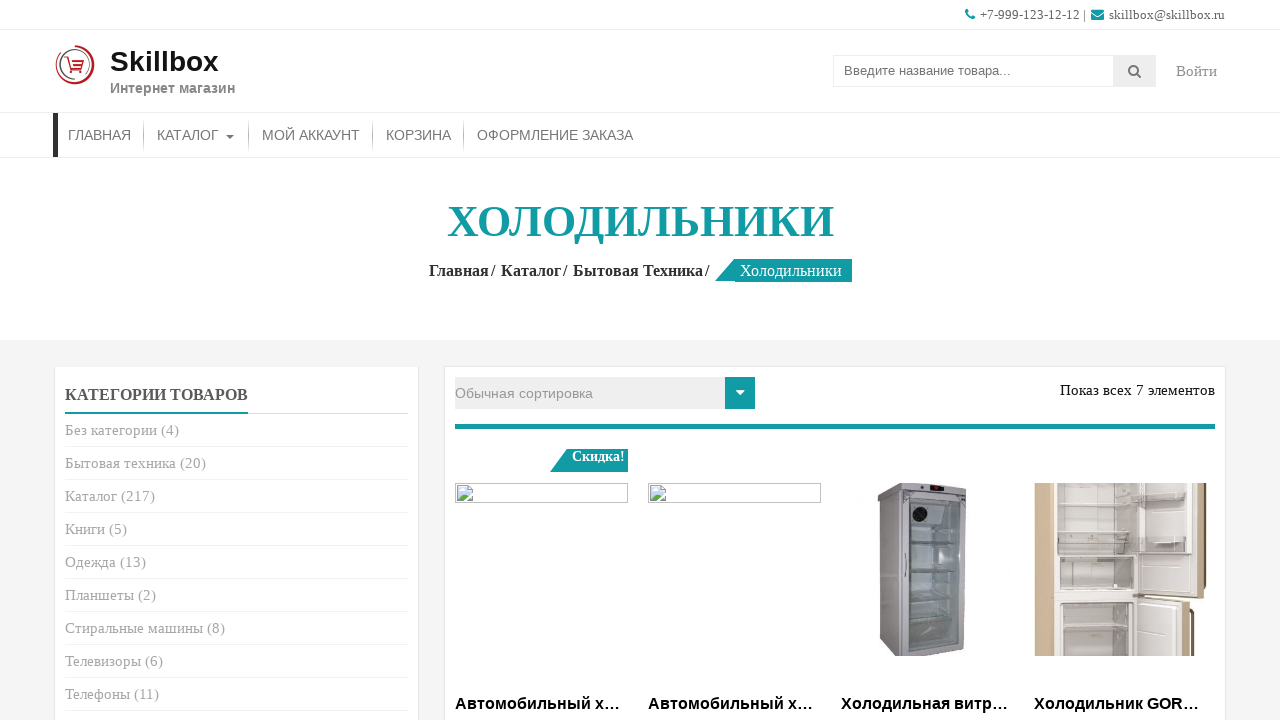